Tests navigation on Visit Seoul website by selecting a district (Gangnam), then browsing through different categories (tourist attractions, entertainment, nature/tourism) and paginating through results in each category.

Starting URL: https://korean.visitseoul.net/index

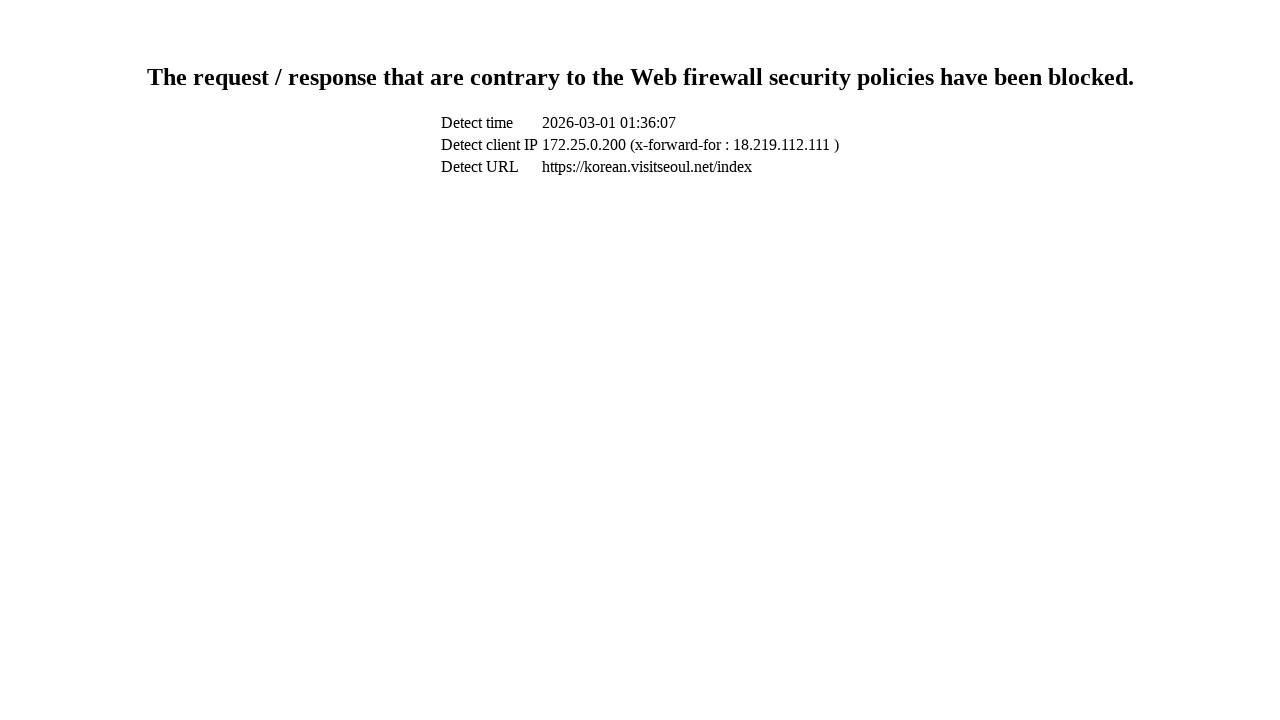

Set viewport size to 1700x1200
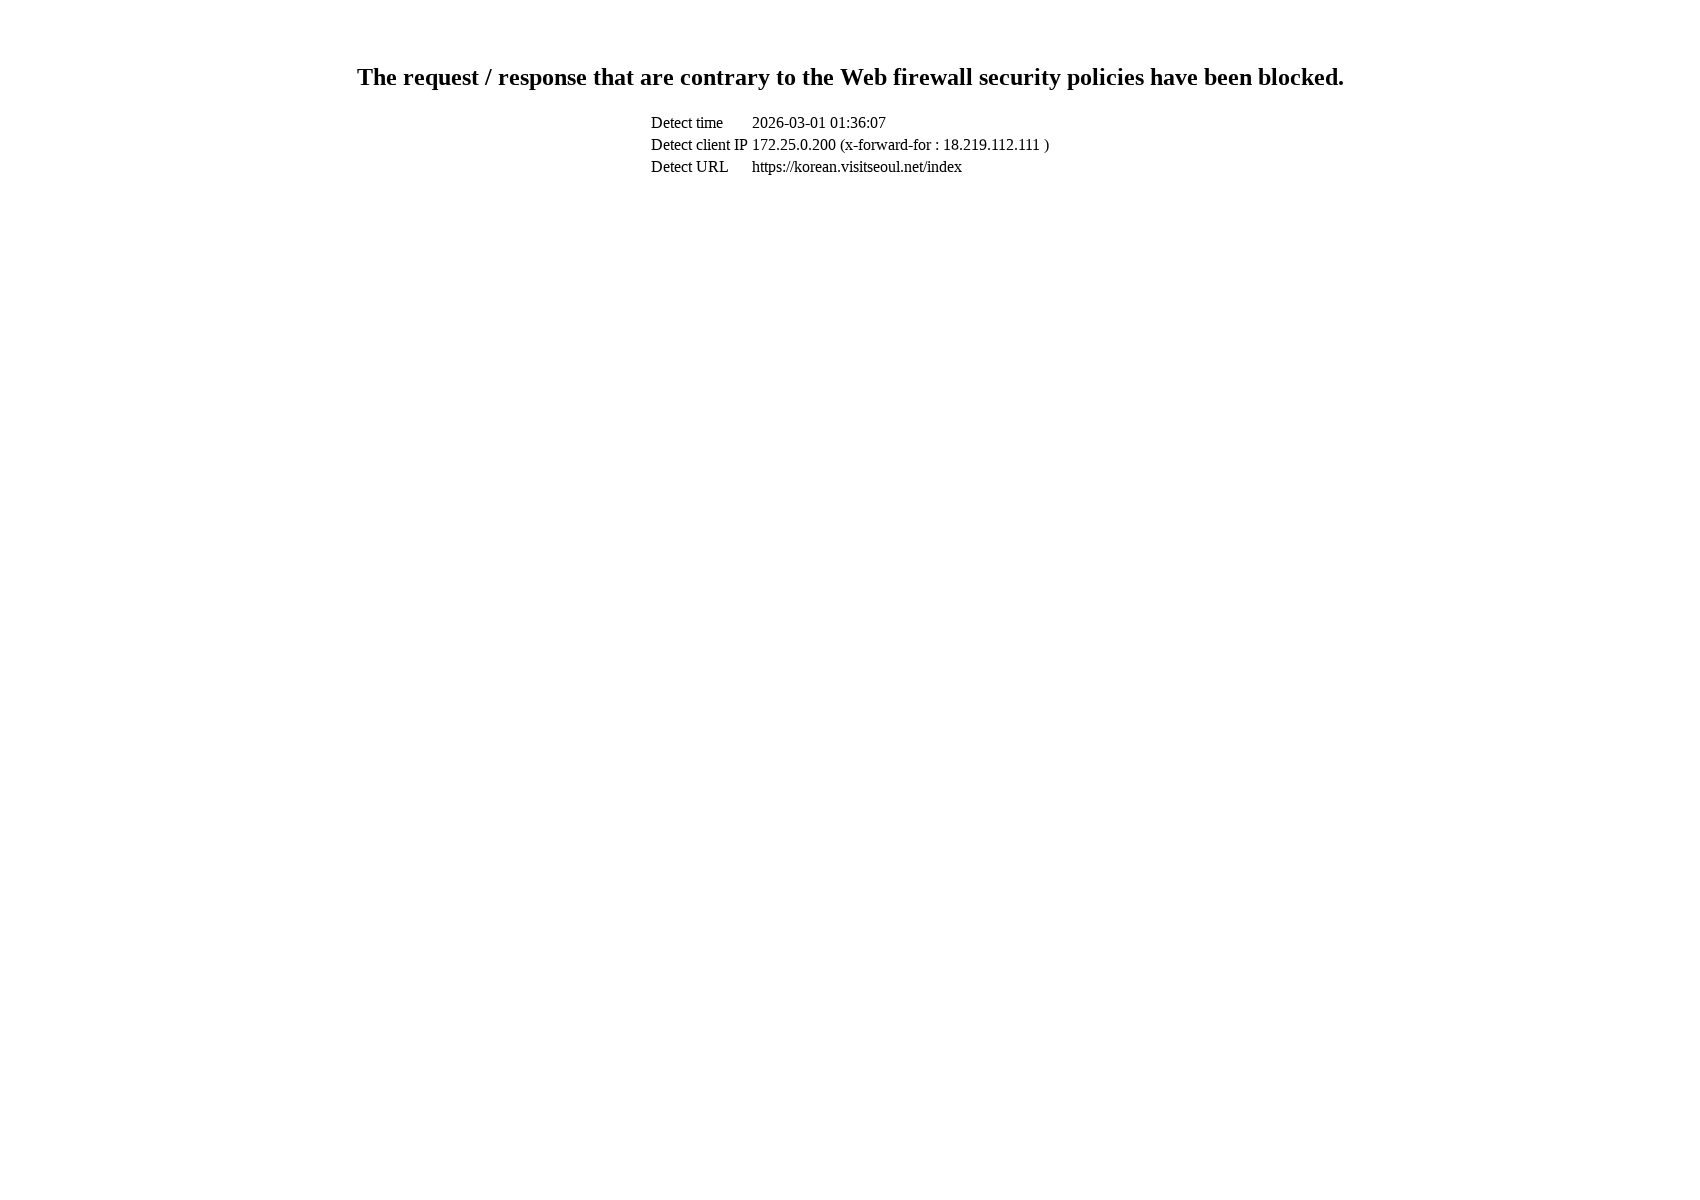

Waited for page to reach network idle state after selecting Gangnam
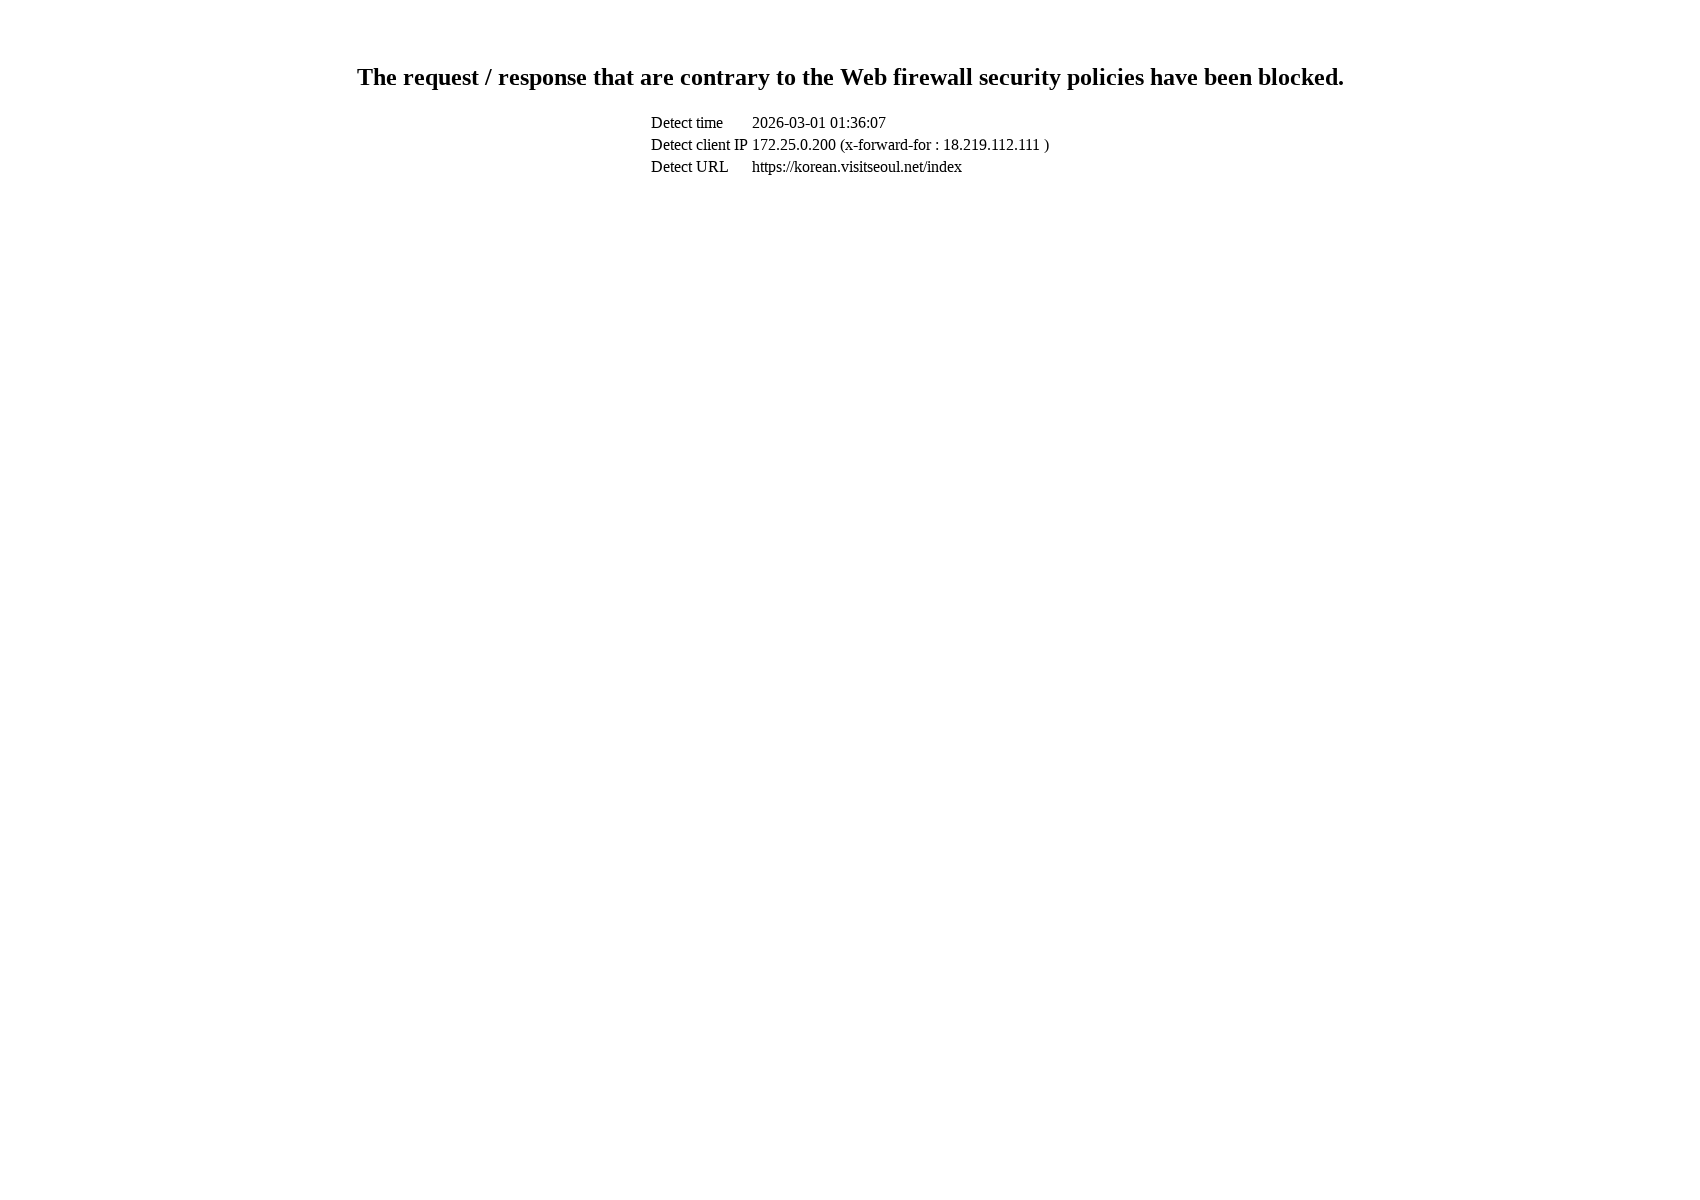

Waited 2 seconds for attractions results to load
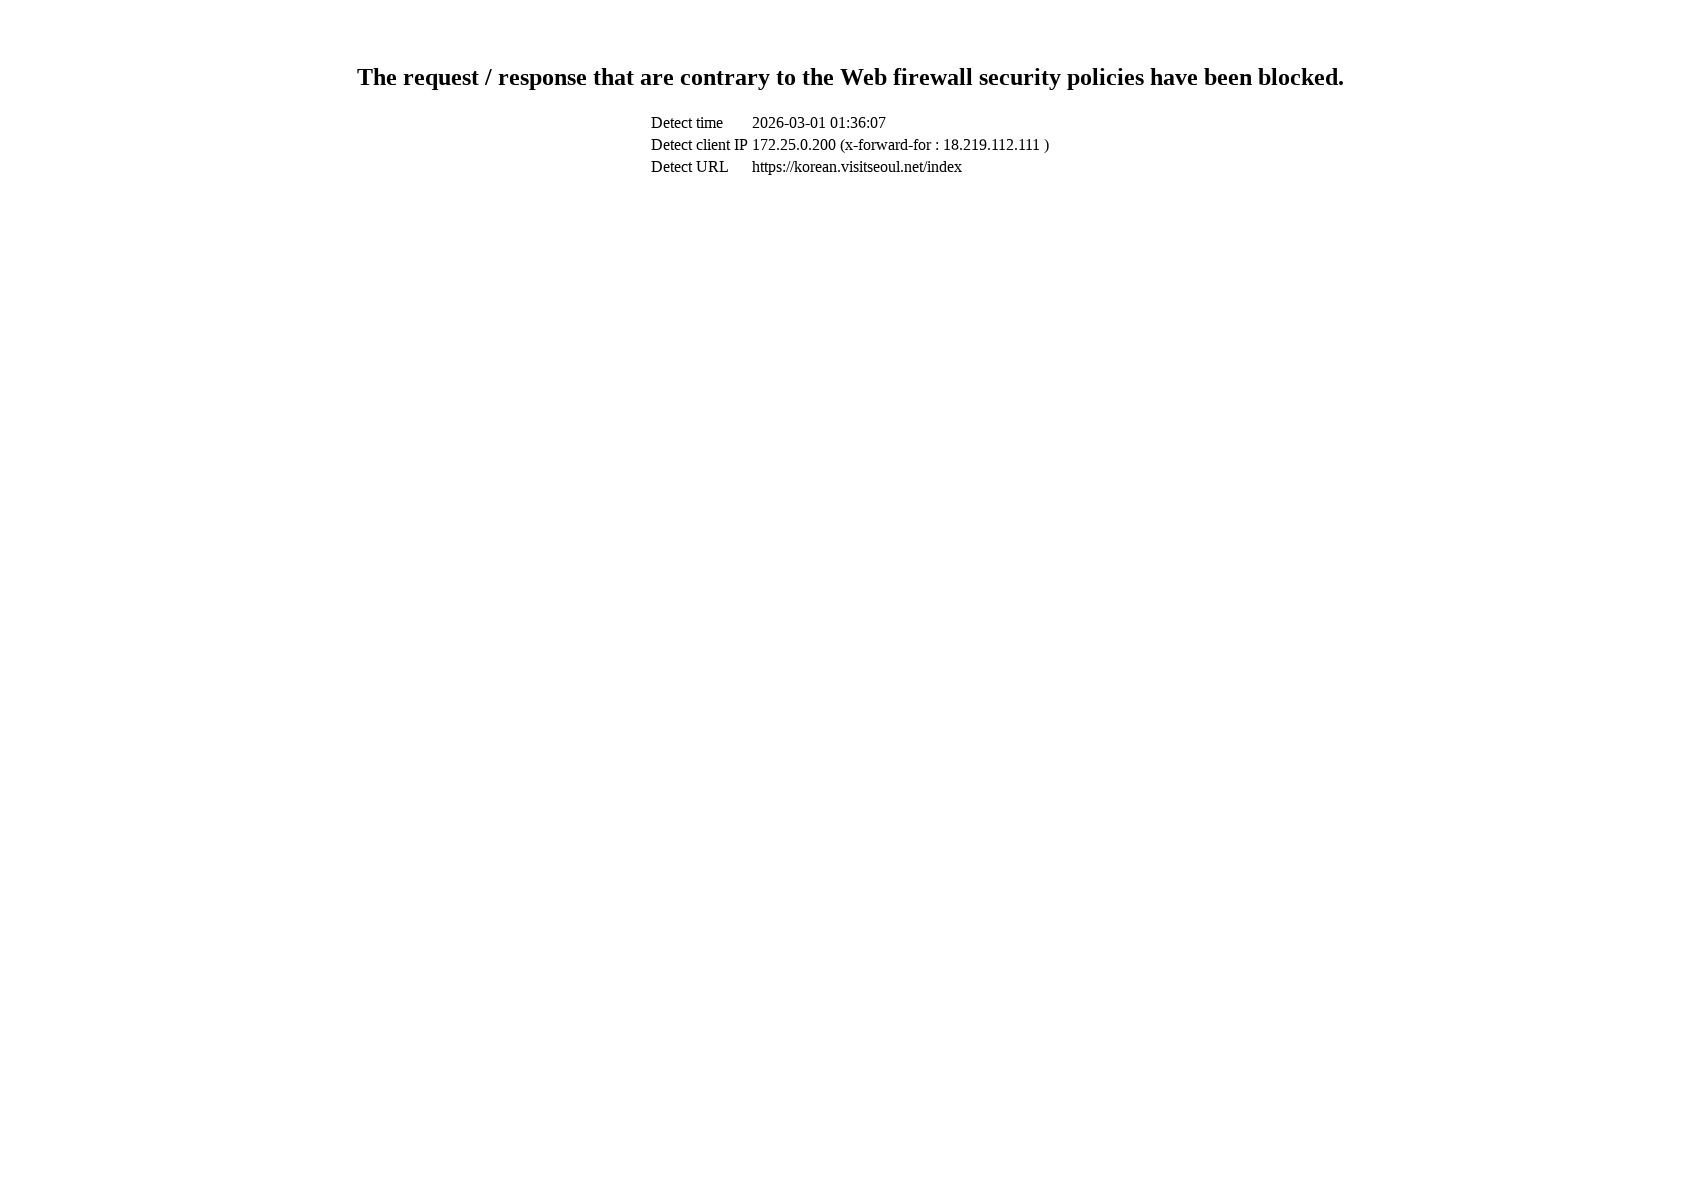

Waited 2 seconds for entertainment results to load
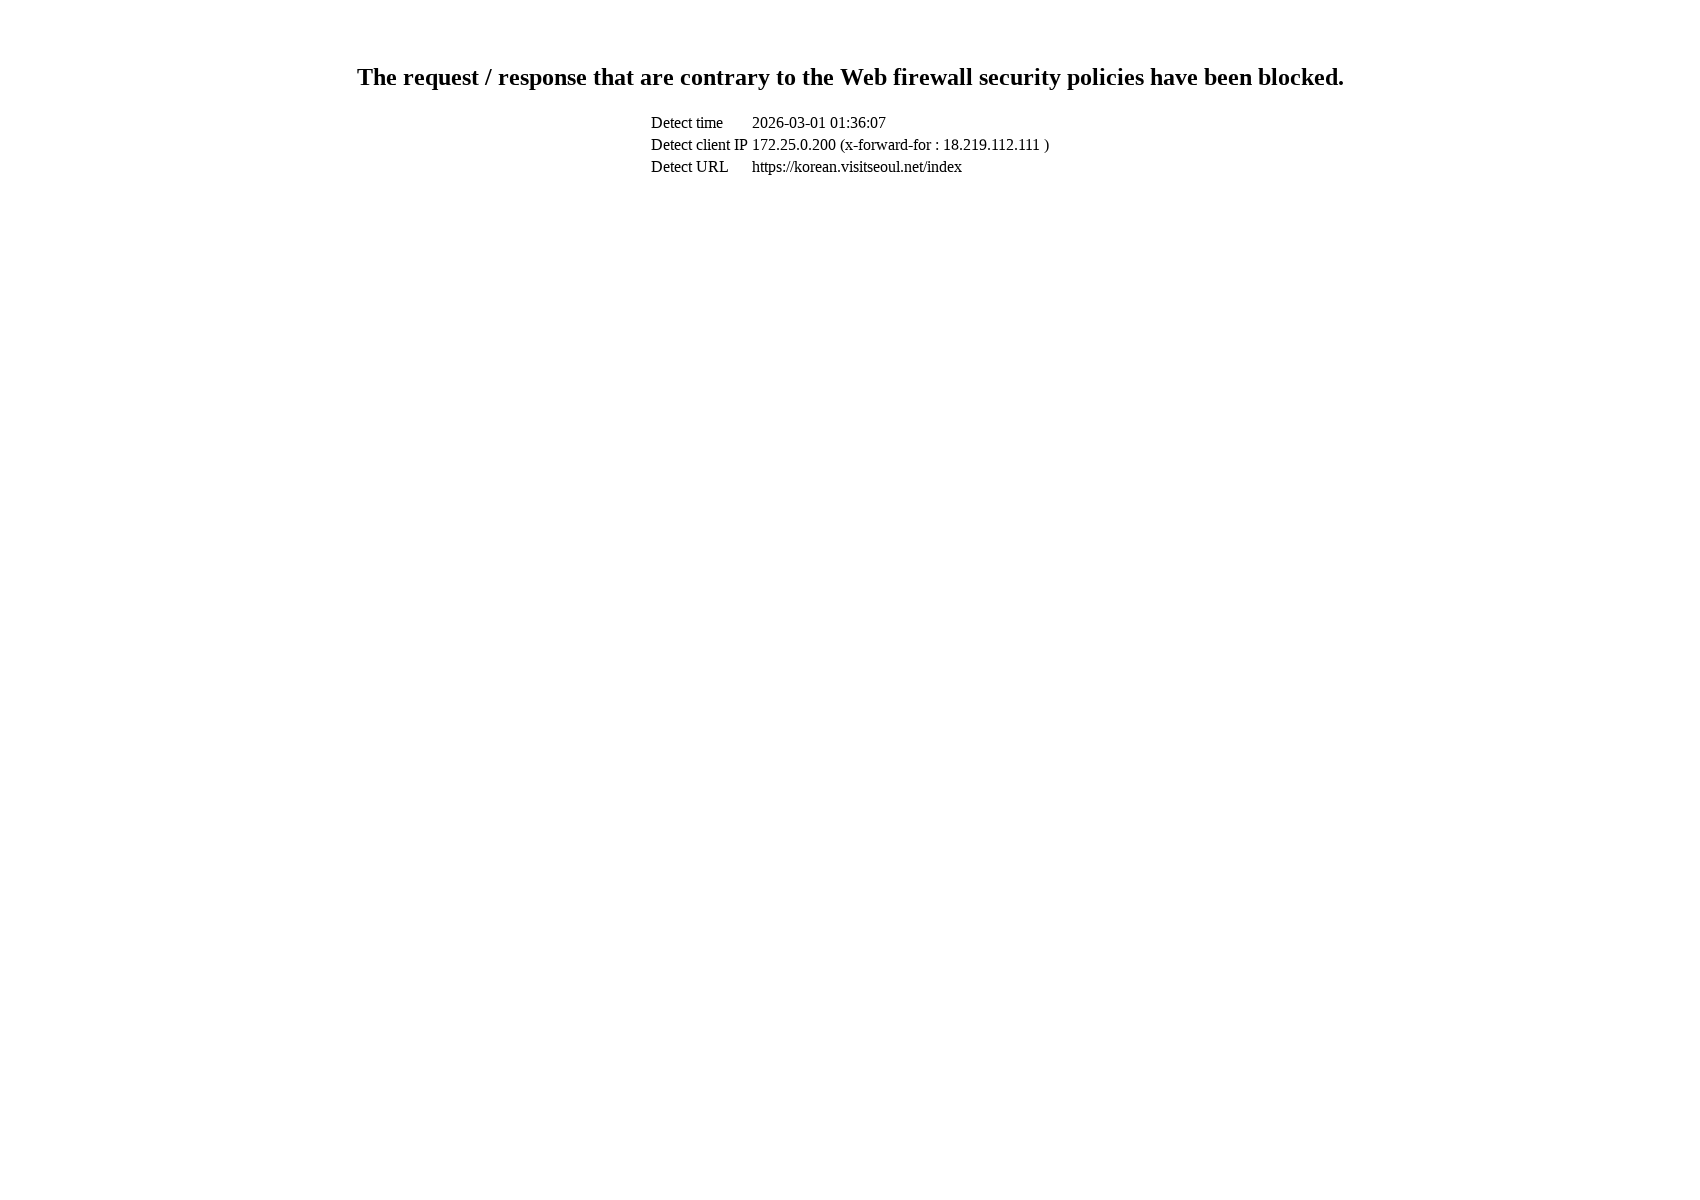

Waited 2 seconds for nature and tourism results to load
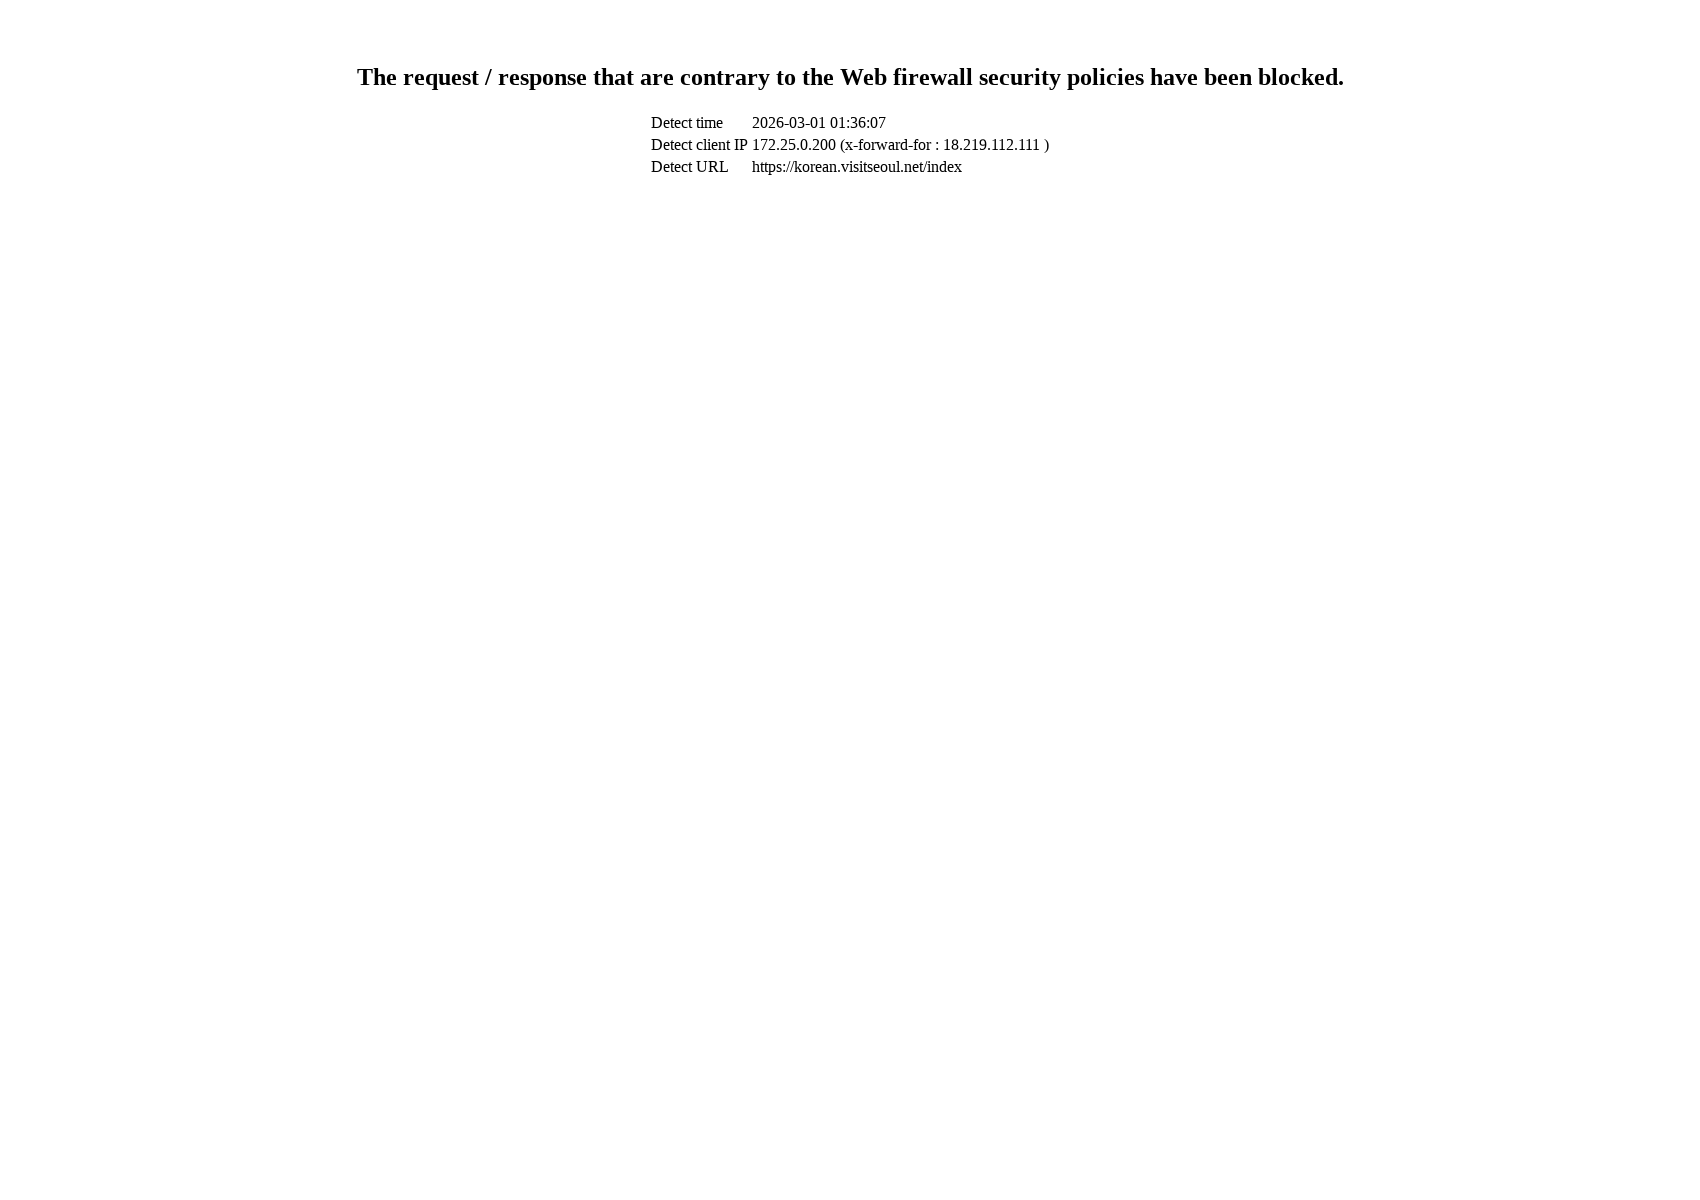

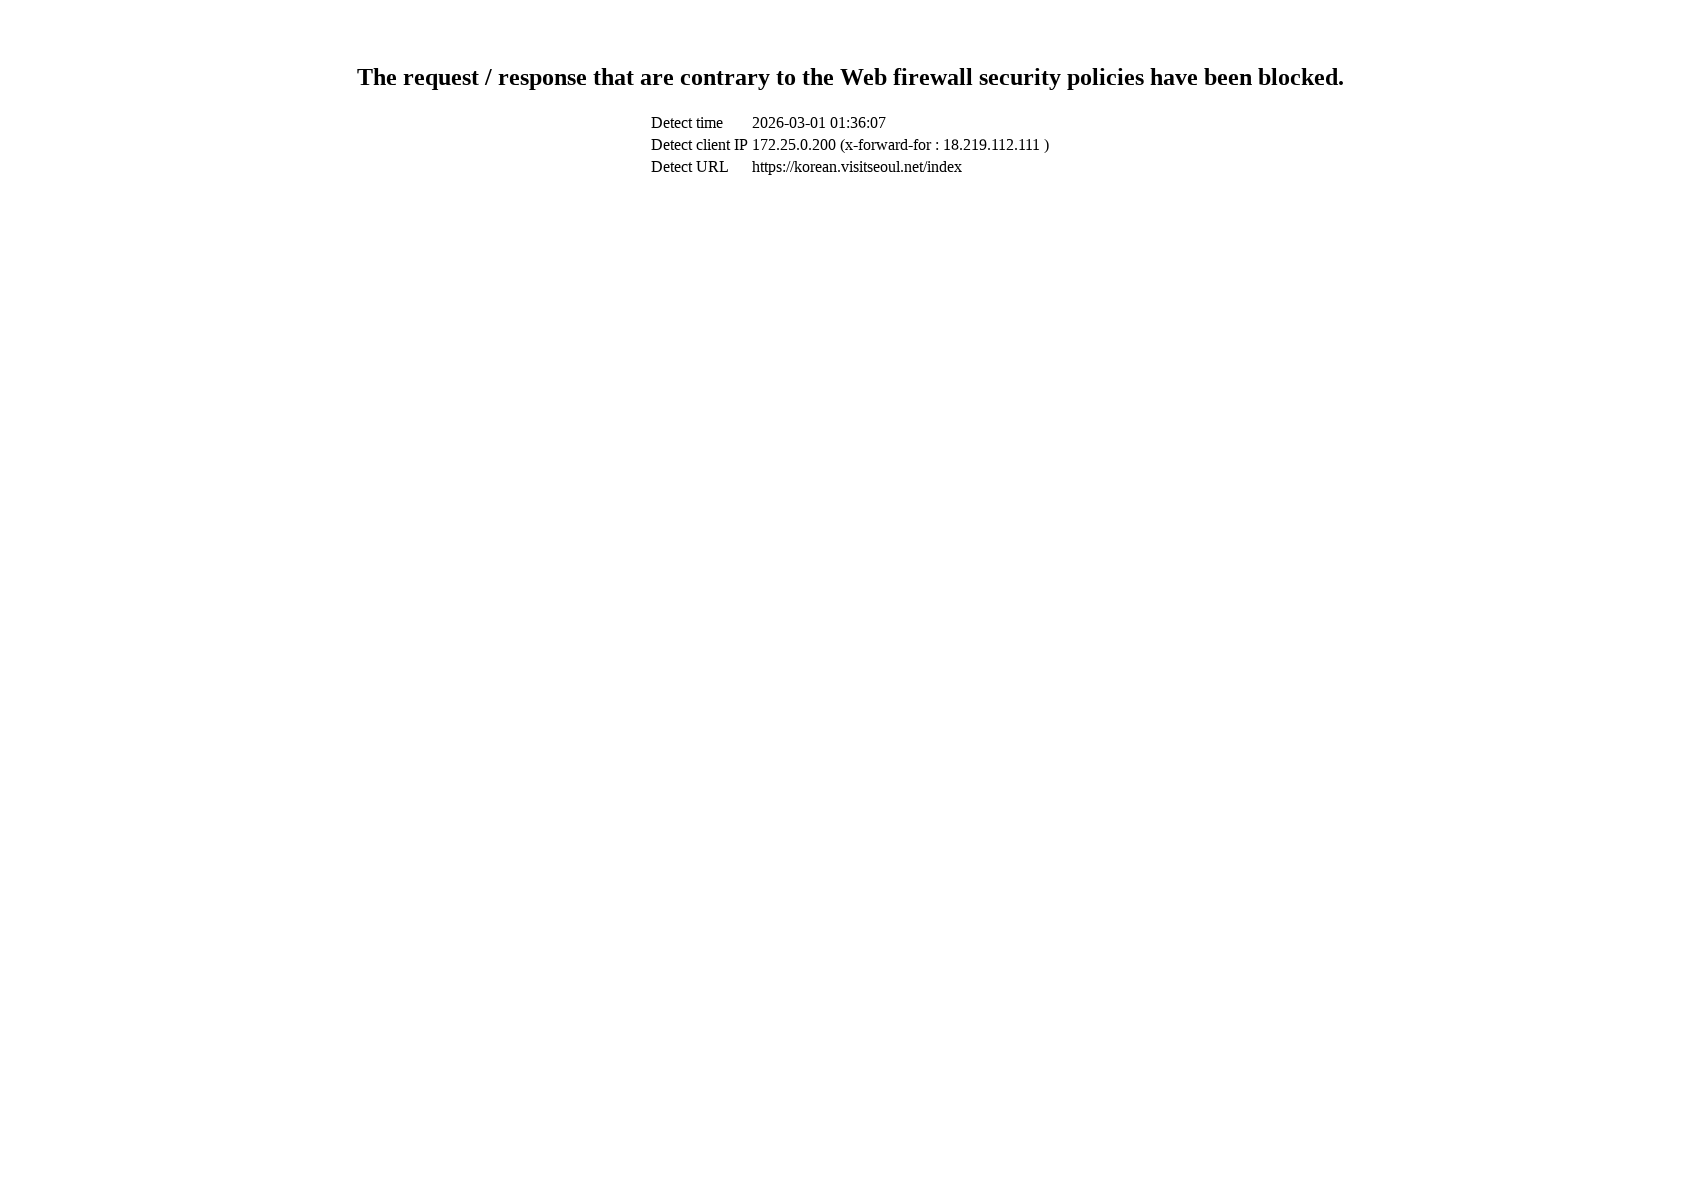